Tests checkbox functionality by verifying initial state, clicking a checkbox, and confirming the state change

Starting URL: https://rahulshettyacademy.com/dropdownsPractise/

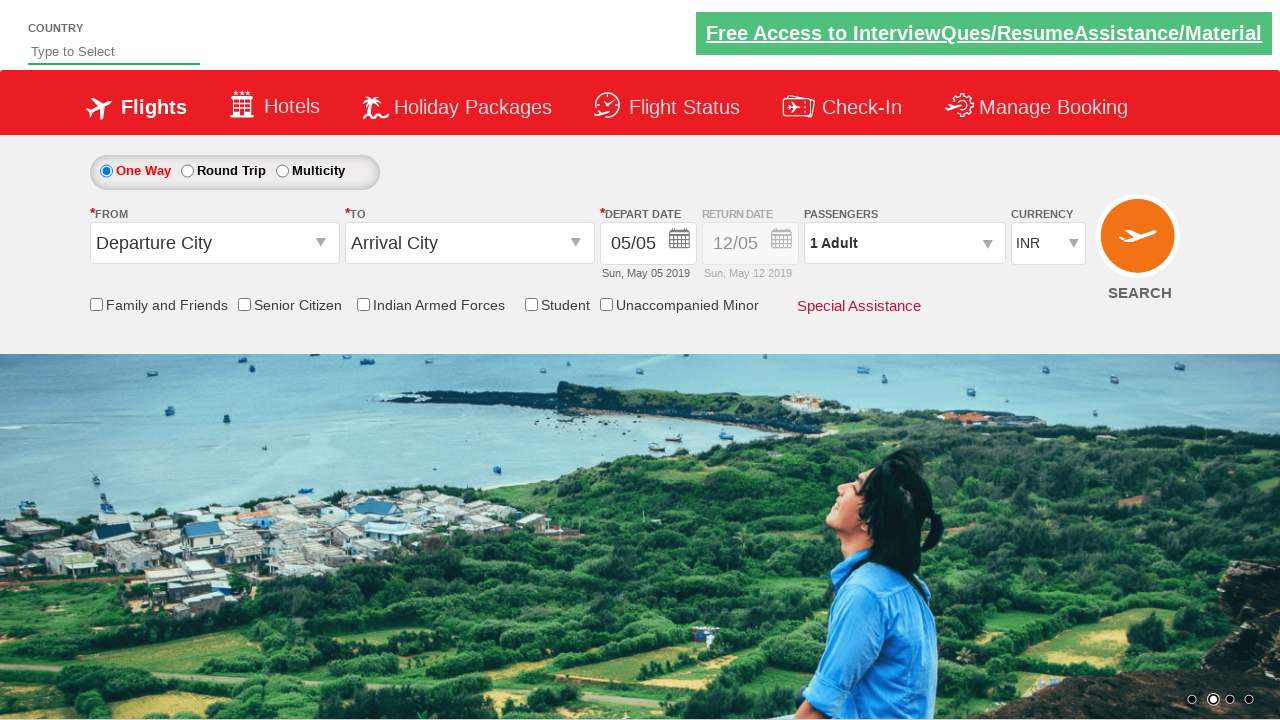

Verified checkbox is initially unchecked
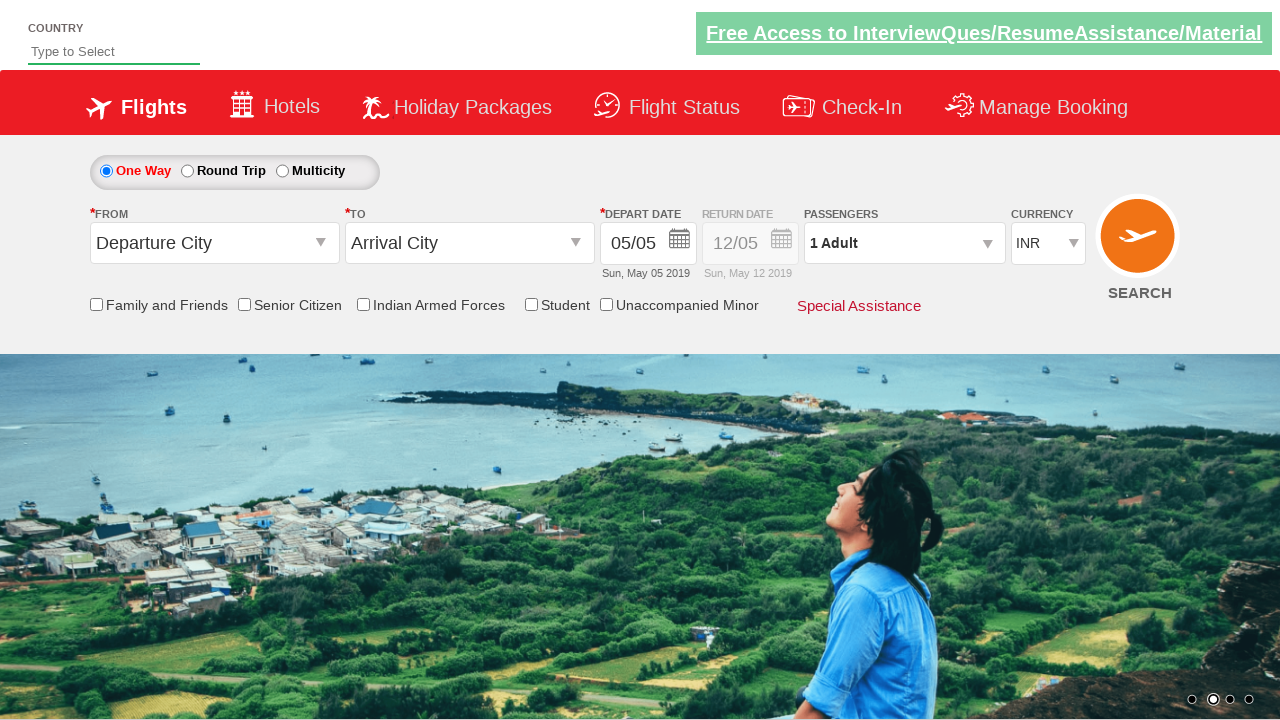

Clicked the checkbox at (363, 304) on input[id*='IndArm']
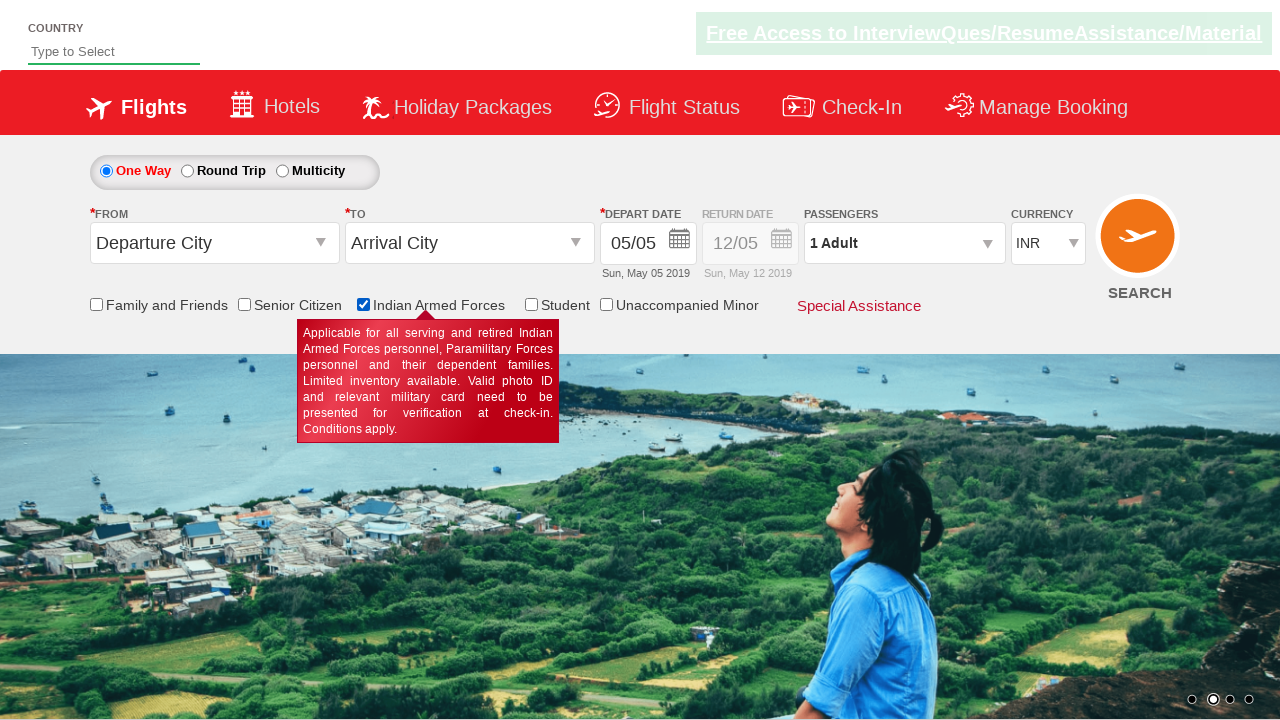

Verified checkbox is now checked after clicking
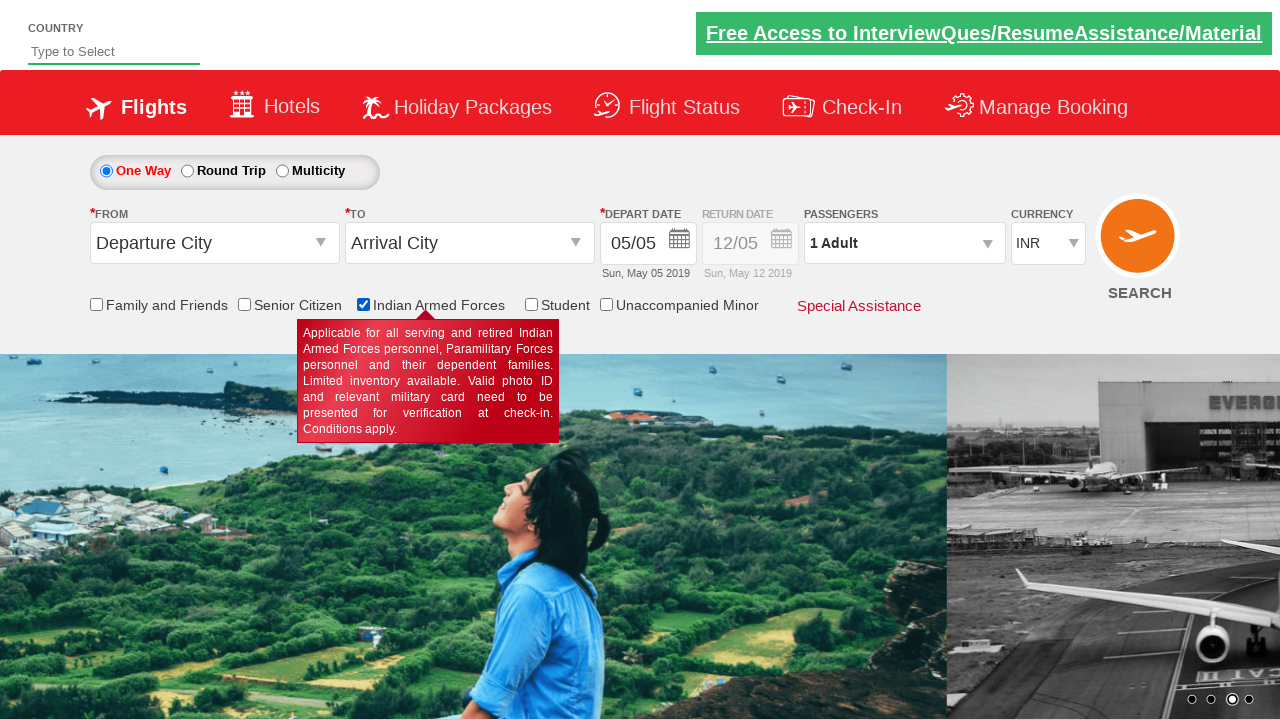

Verified total of 6 checkboxes on the page
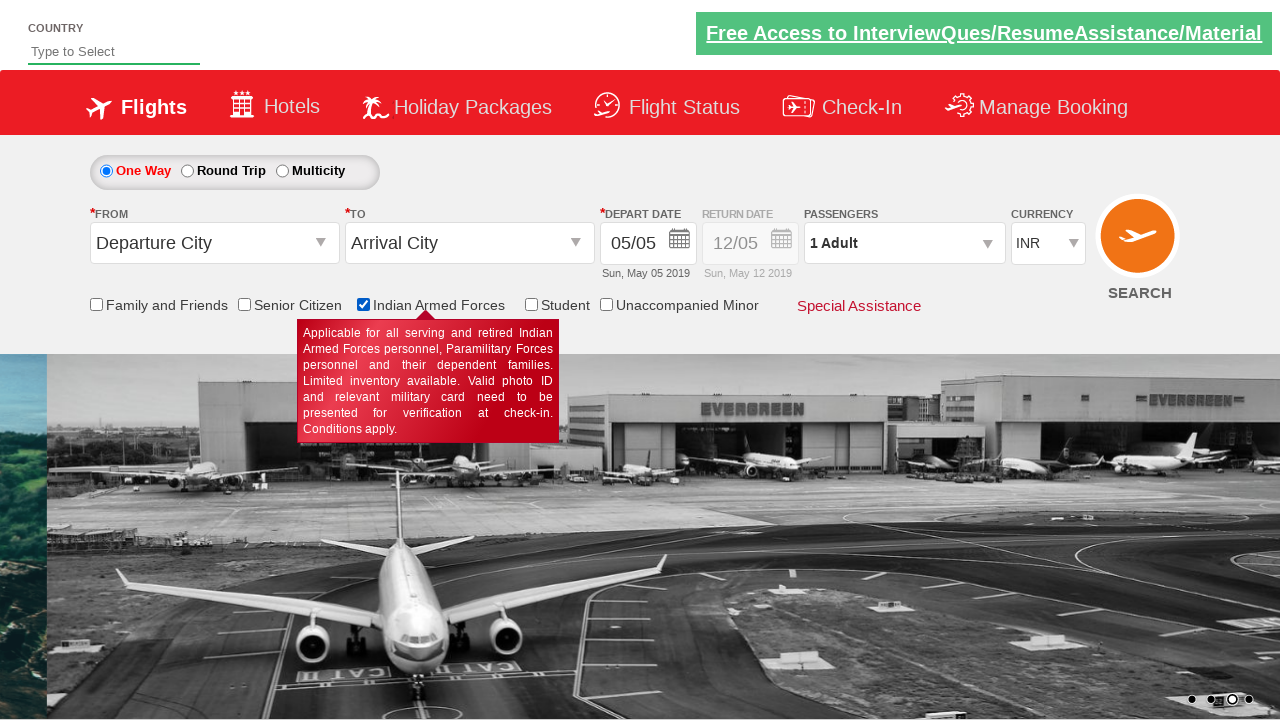

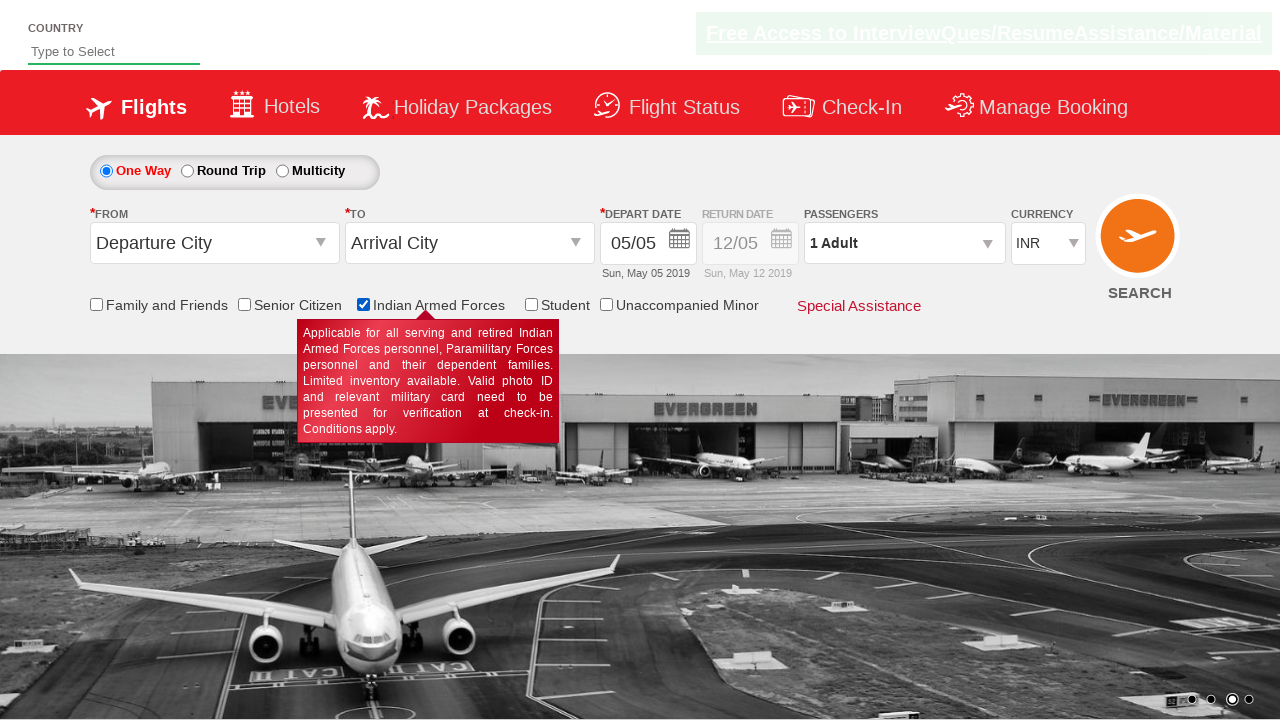